Tests clearing the complete state of all items by checking and then unchecking the toggle-all checkbox

Starting URL: https://demo.playwright.dev/todomvc

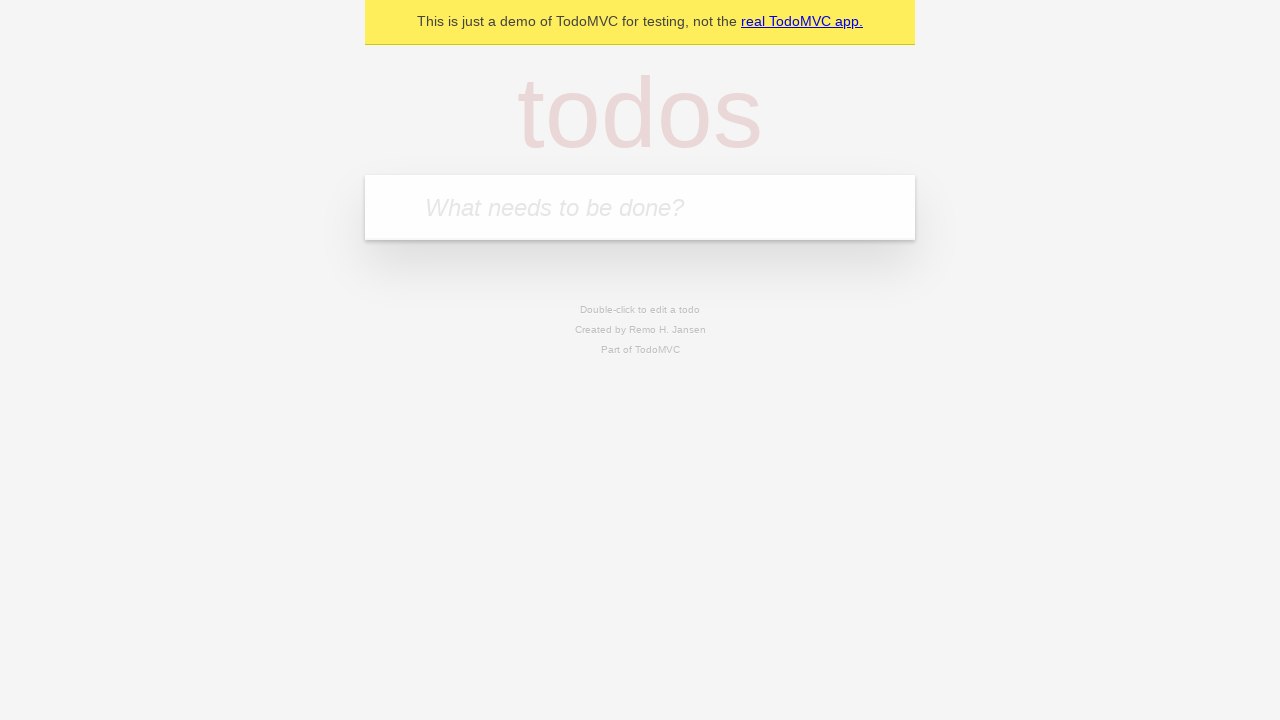

Filled todo input with 'buy some cheese' on internal:attr=[placeholder="What needs to be done?"i]
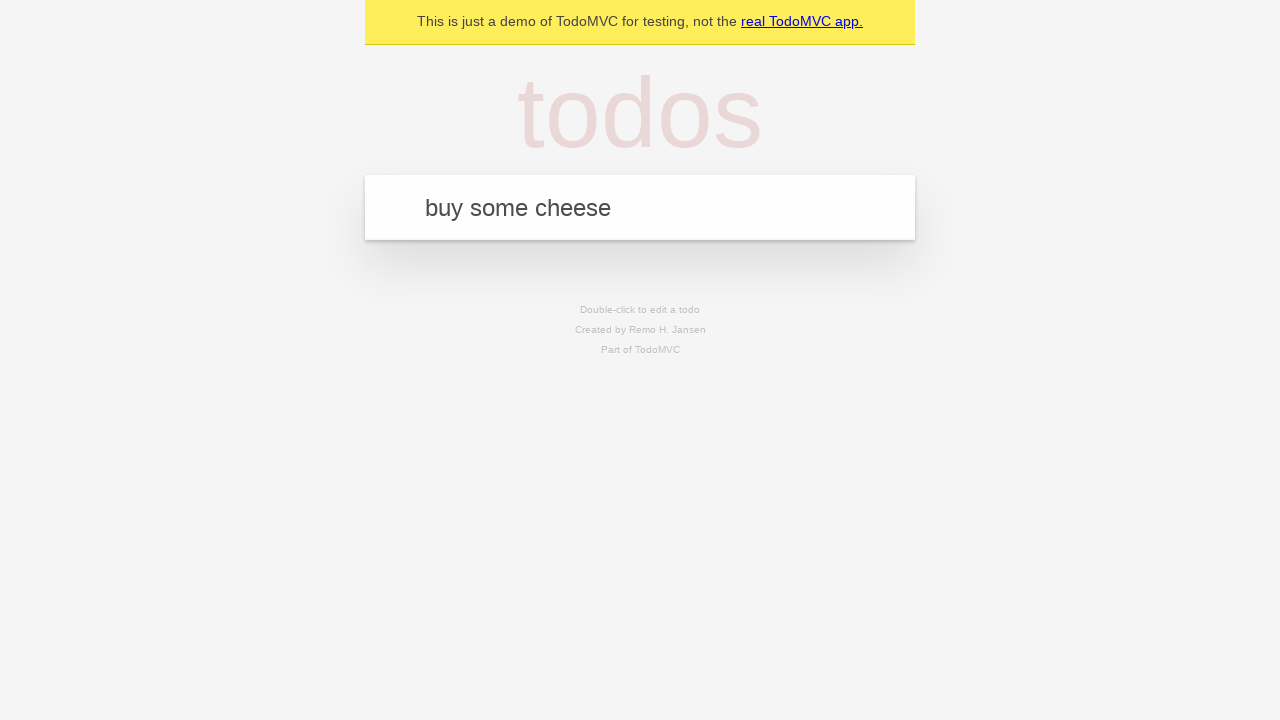

Pressed Enter to create first todo on internal:attr=[placeholder="What needs to be done?"i]
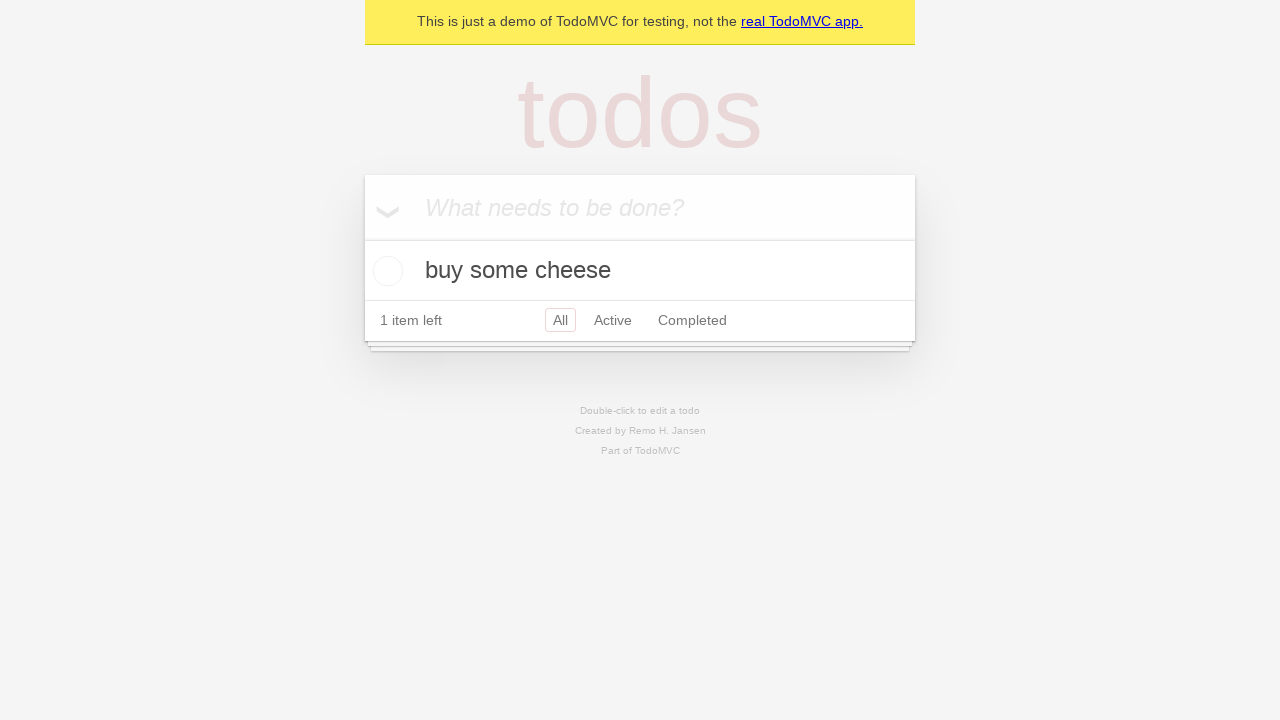

Filled todo input with 'feed the cat' on internal:attr=[placeholder="What needs to be done?"i]
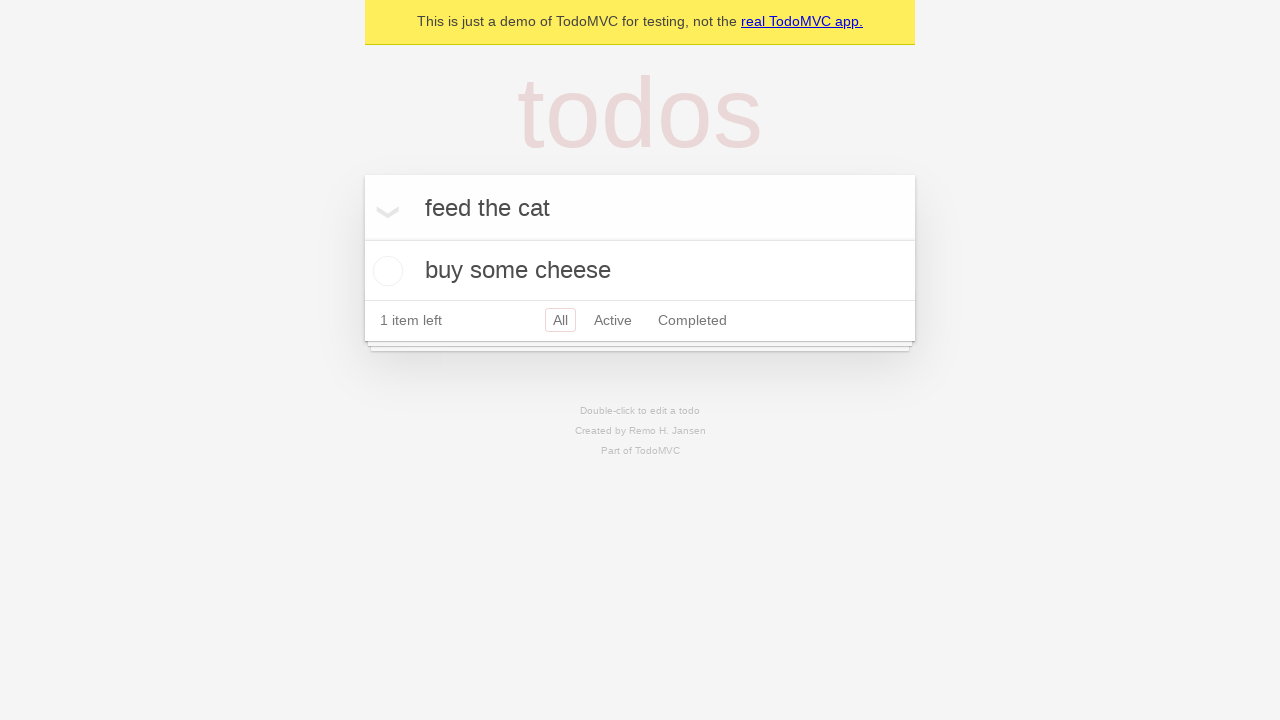

Pressed Enter to create second todo on internal:attr=[placeholder="What needs to be done?"i]
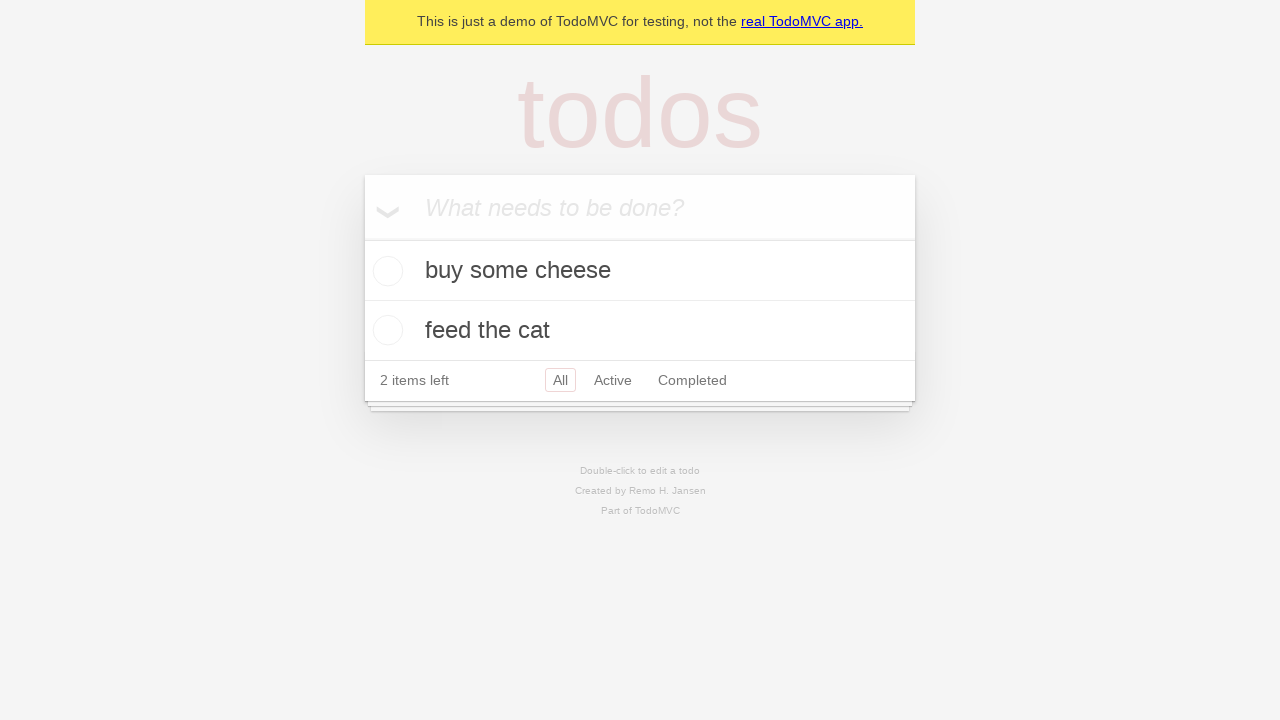

Filled todo input with 'book a doctors appointment' on internal:attr=[placeholder="What needs to be done?"i]
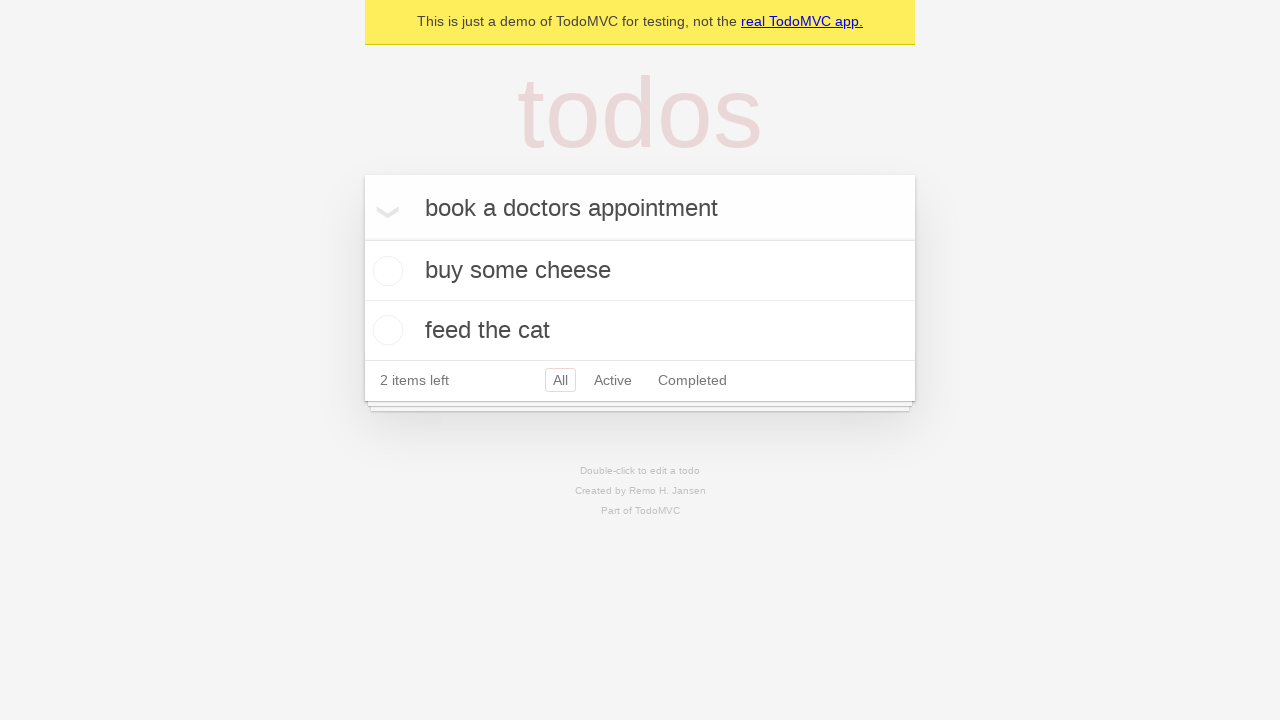

Pressed Enter to create third todo on internal:attr=[placeholder="What needs to be done?"i]
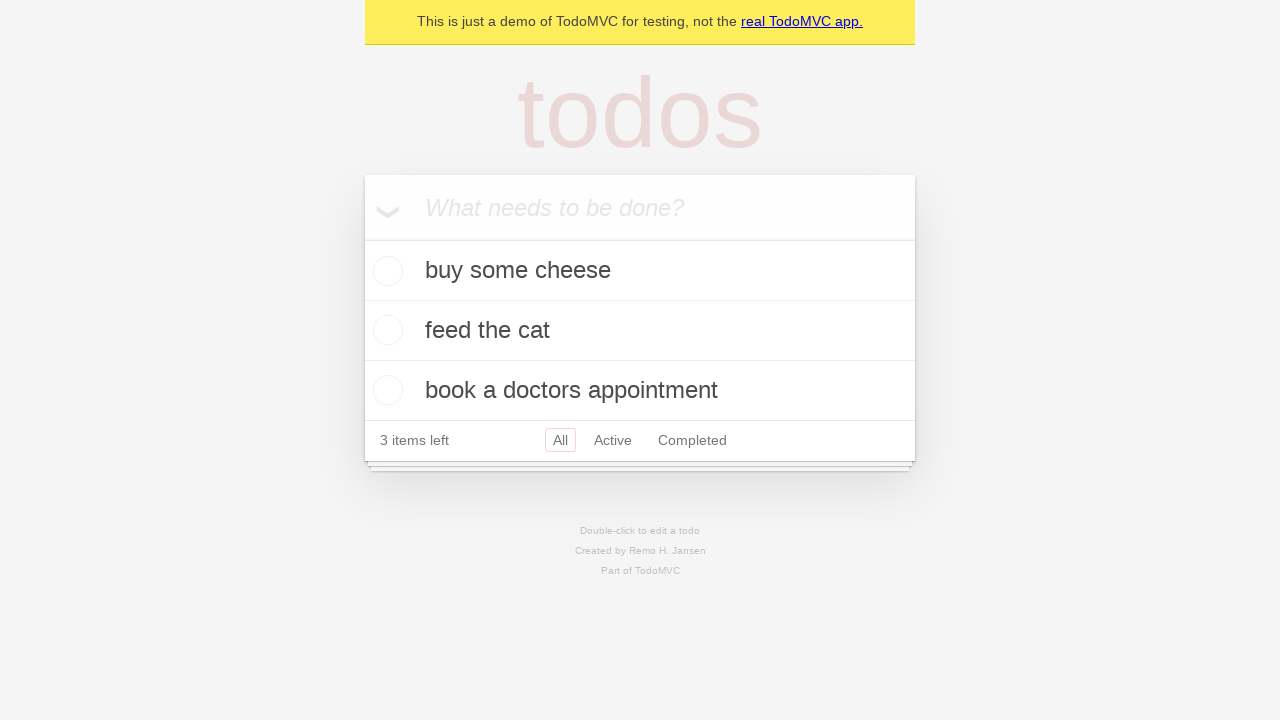

Clicked toggle-all checkbox to mark all todos as complete at (362, 238) on internal:label="Mark all as complete"i
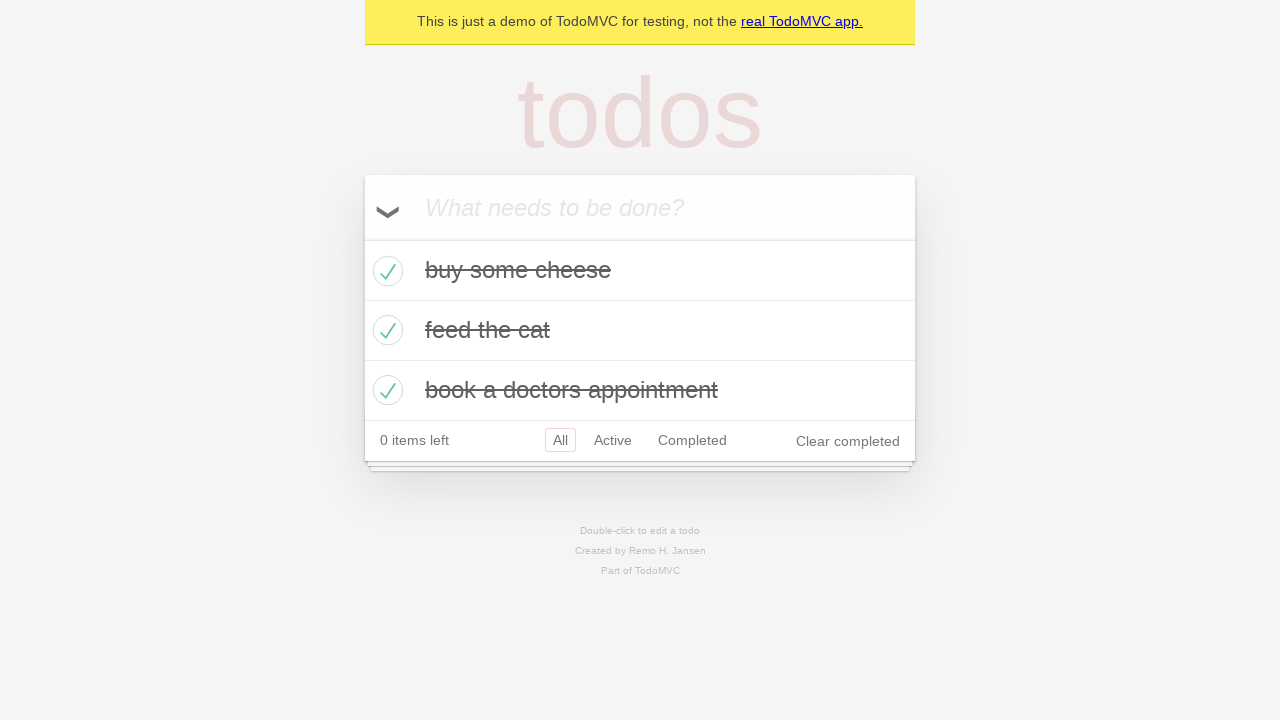

Clicked toggle-all checkbox to uncheck all completed todos at (362, 238) on internal:label="Mark all as complete"i
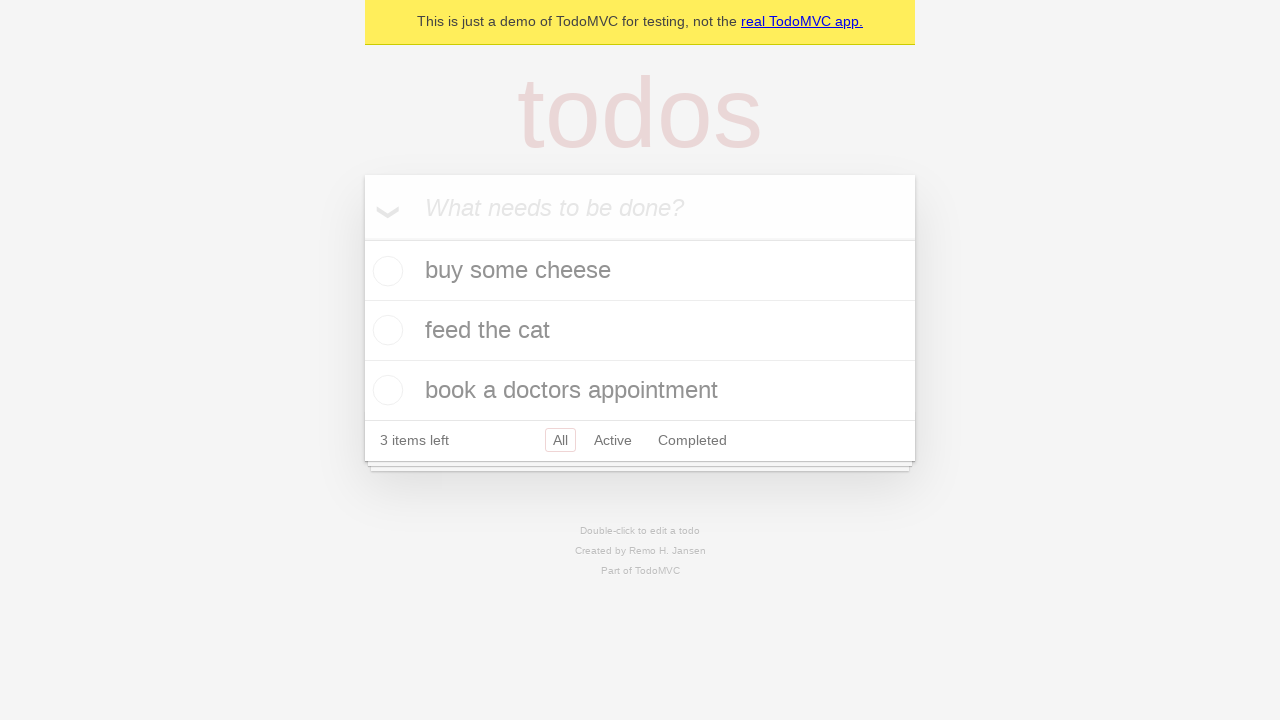

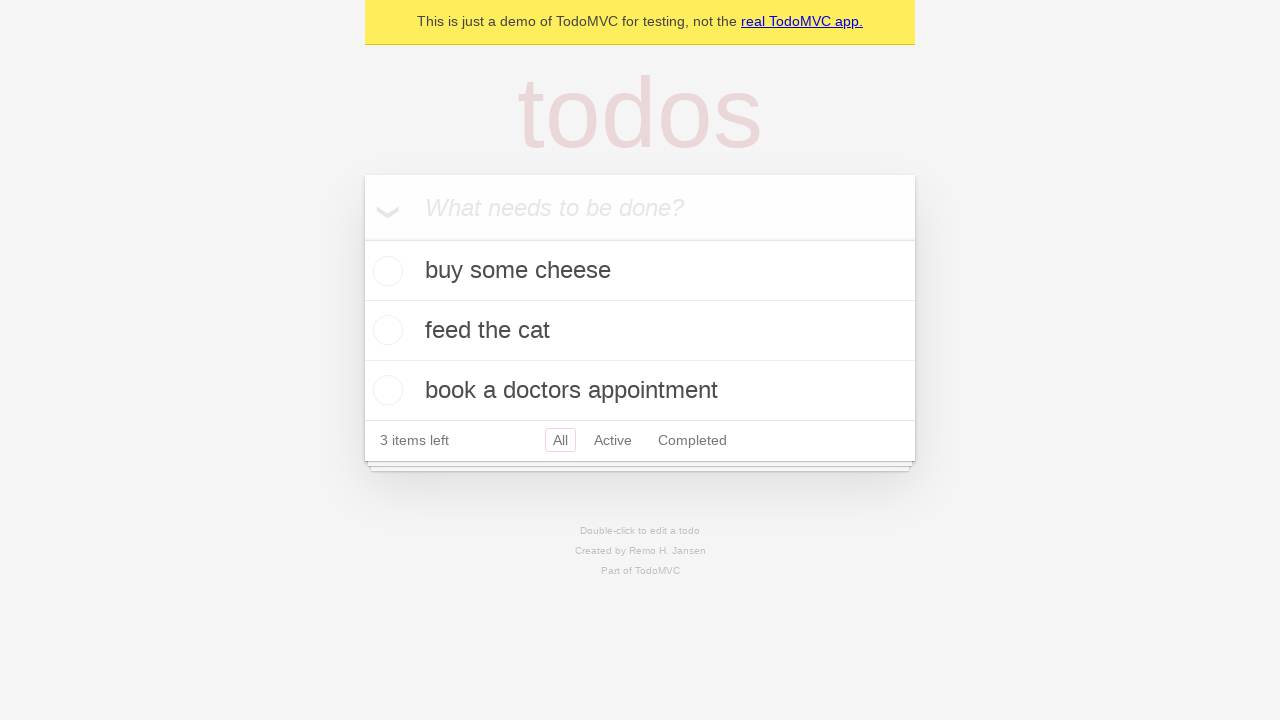